Tests that email with spaces is not accepted as valid in the form

Starting URL: https://davi-vert.vercel.app/index.html

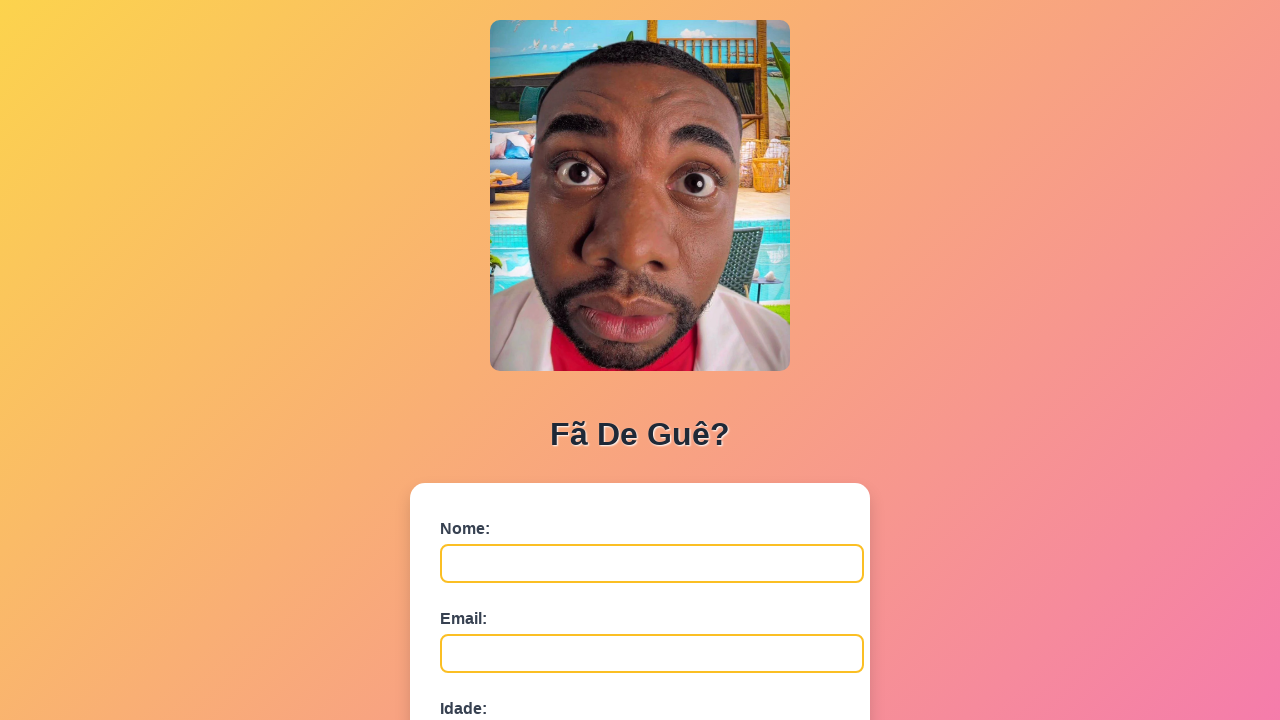

Cleared localStorage
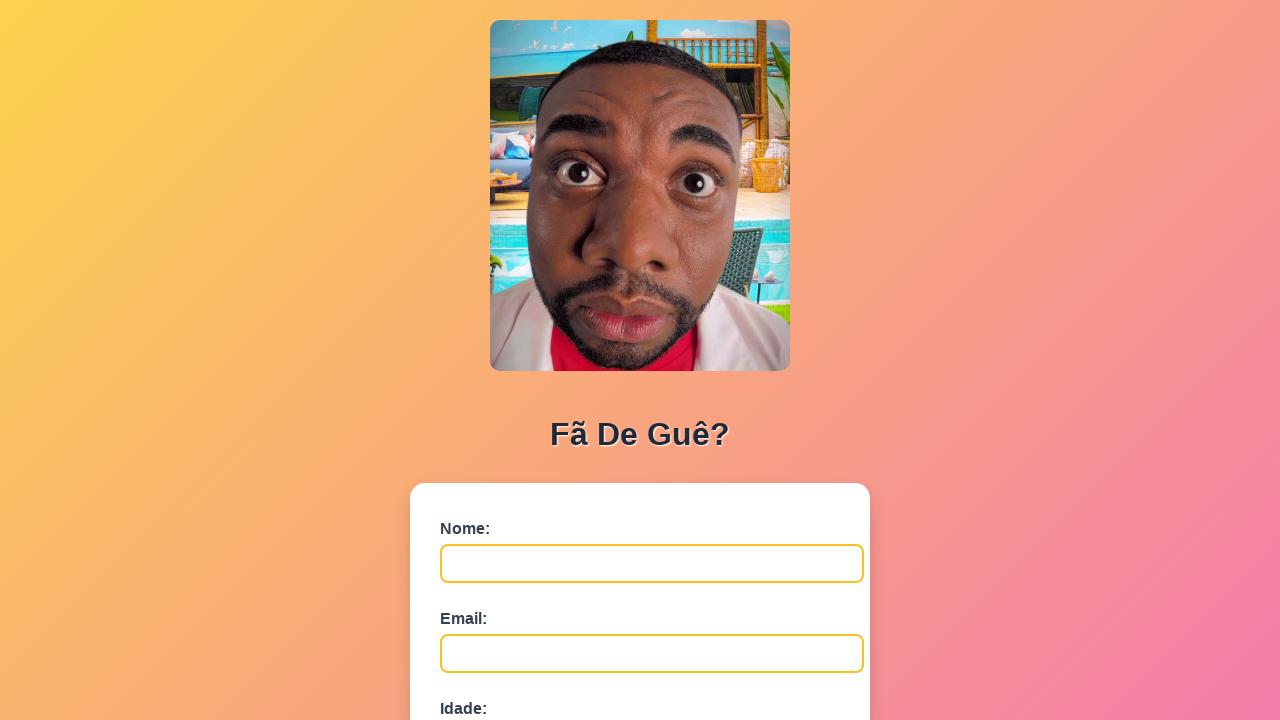

Filled name field with 'EmailEspaco' on #nome
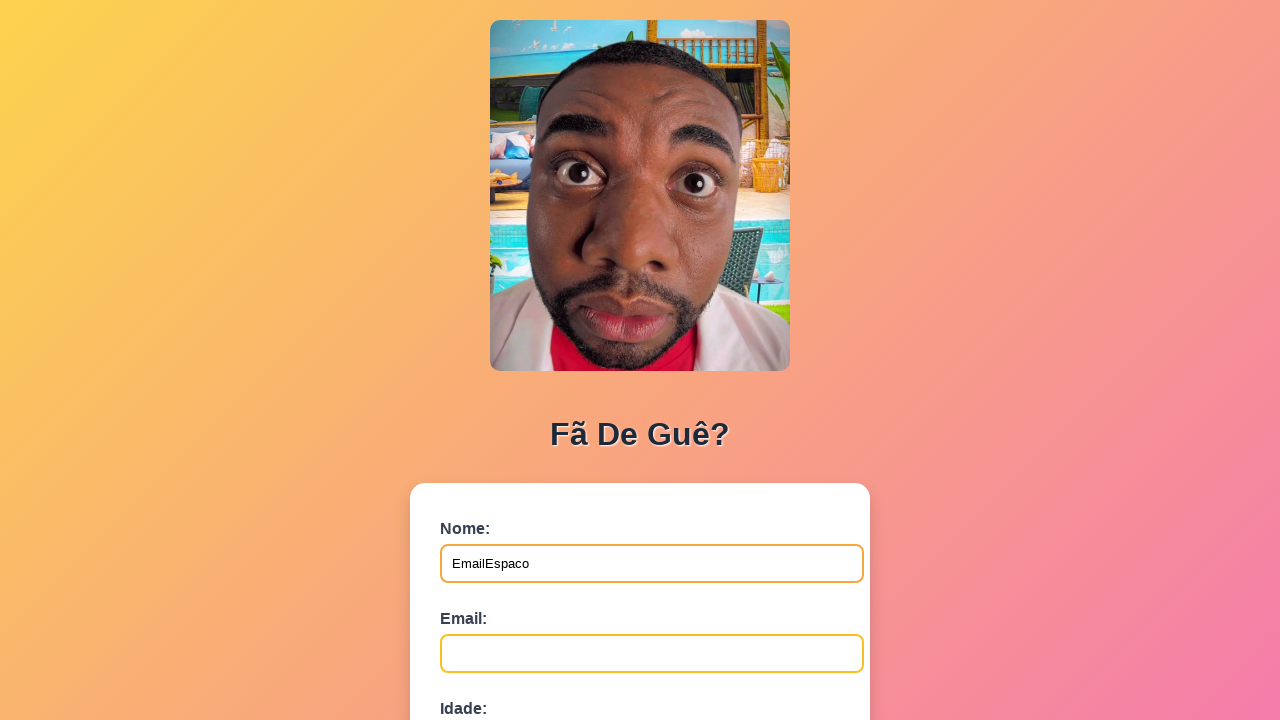

Filled email field with 'email @exemplo.com' (email with space) on #email
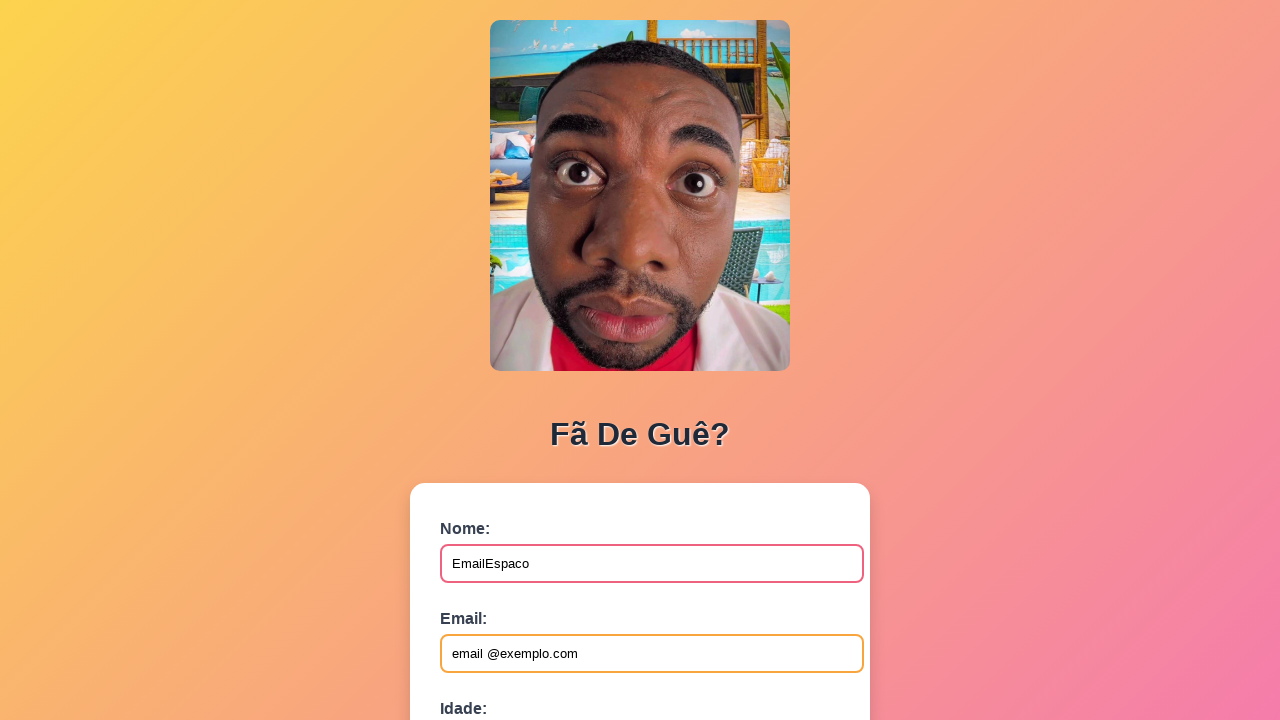

Filled age field with '30' on #idade
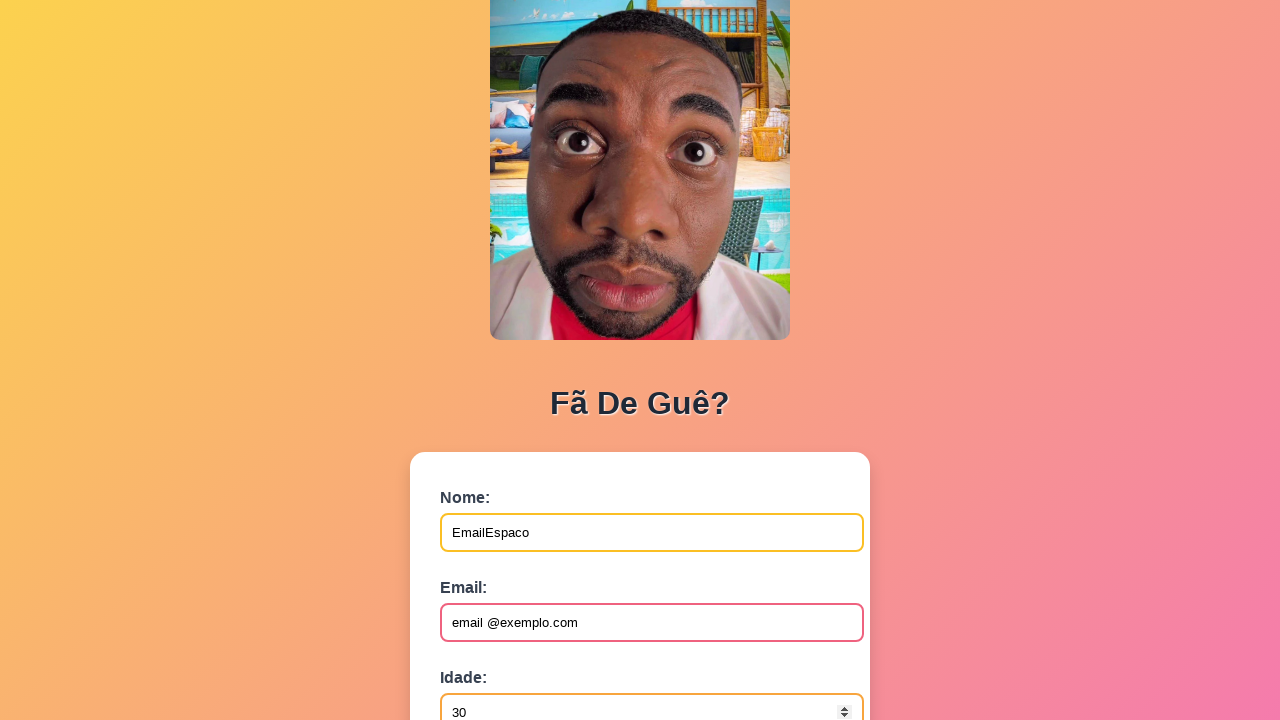

Clicked submit button to submit form with invalid email at (490, 569) on button[type='submit']
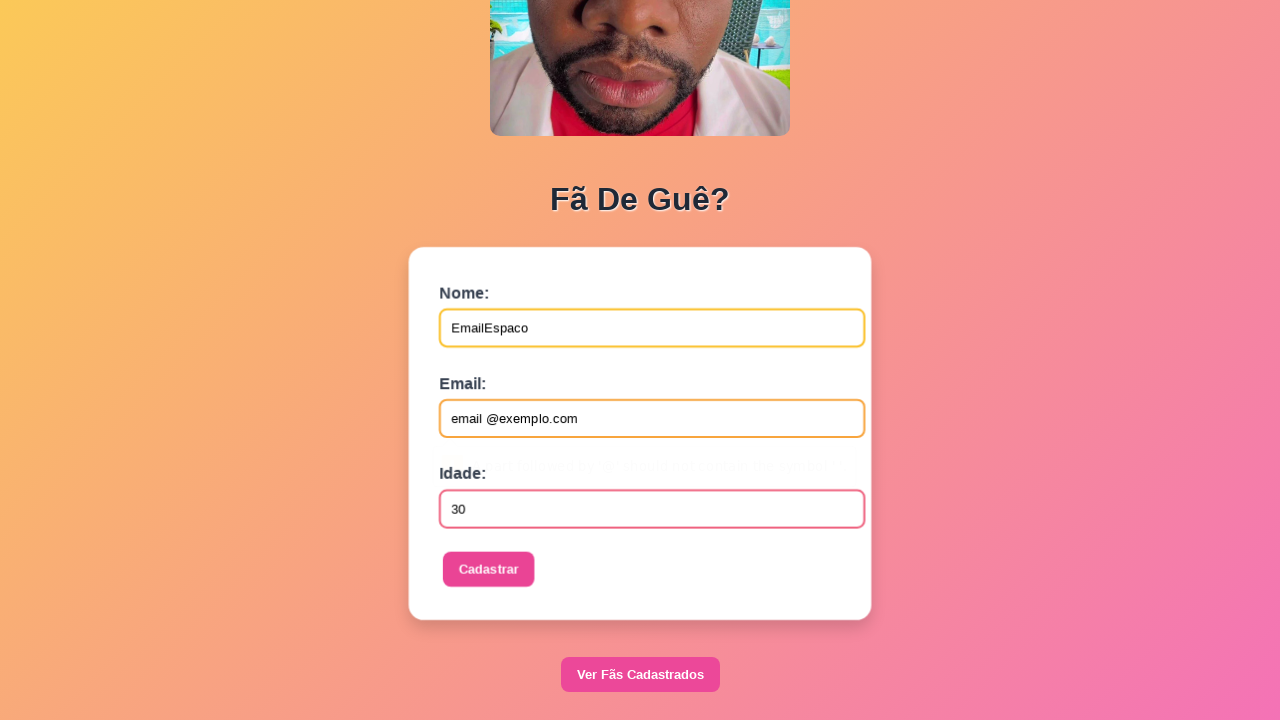

Set up dialog handler to accept alerts
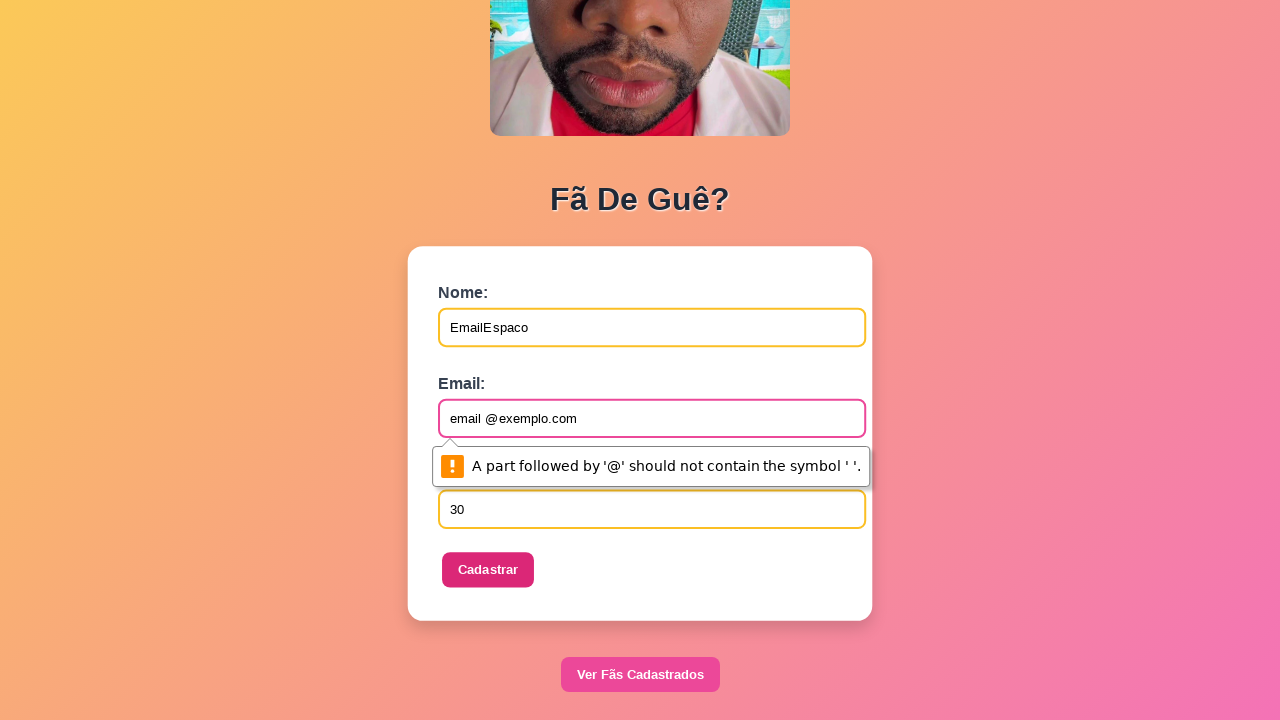

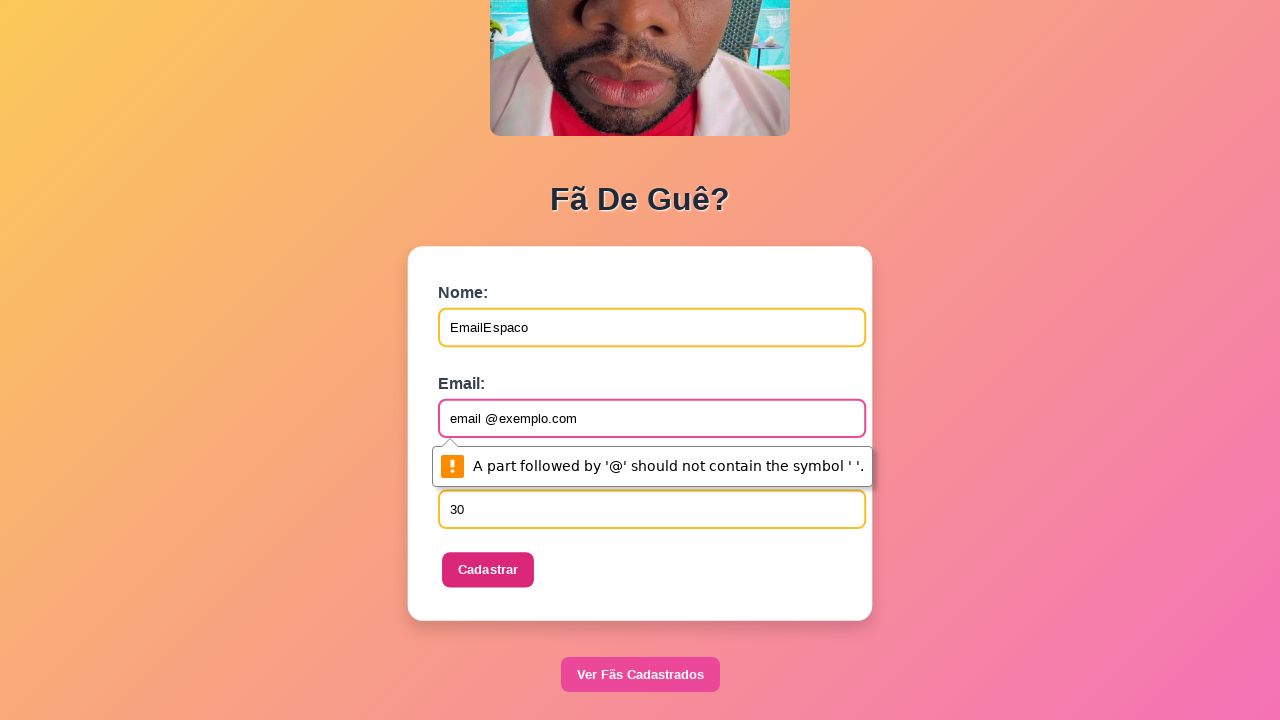